Navigates to Selenium download page and clicks on a download link to initiate a file download

Starting URL: https://www.seleniumhq.org/download/

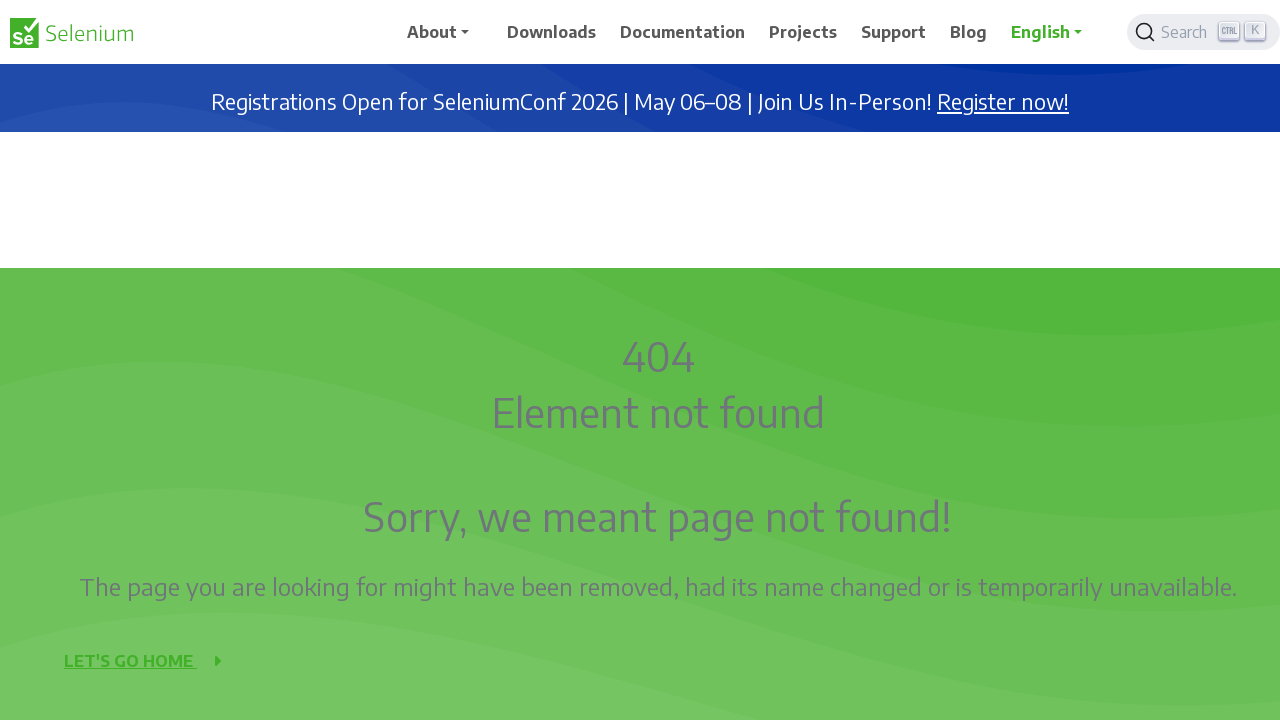

Set viewport size to 1920x1080
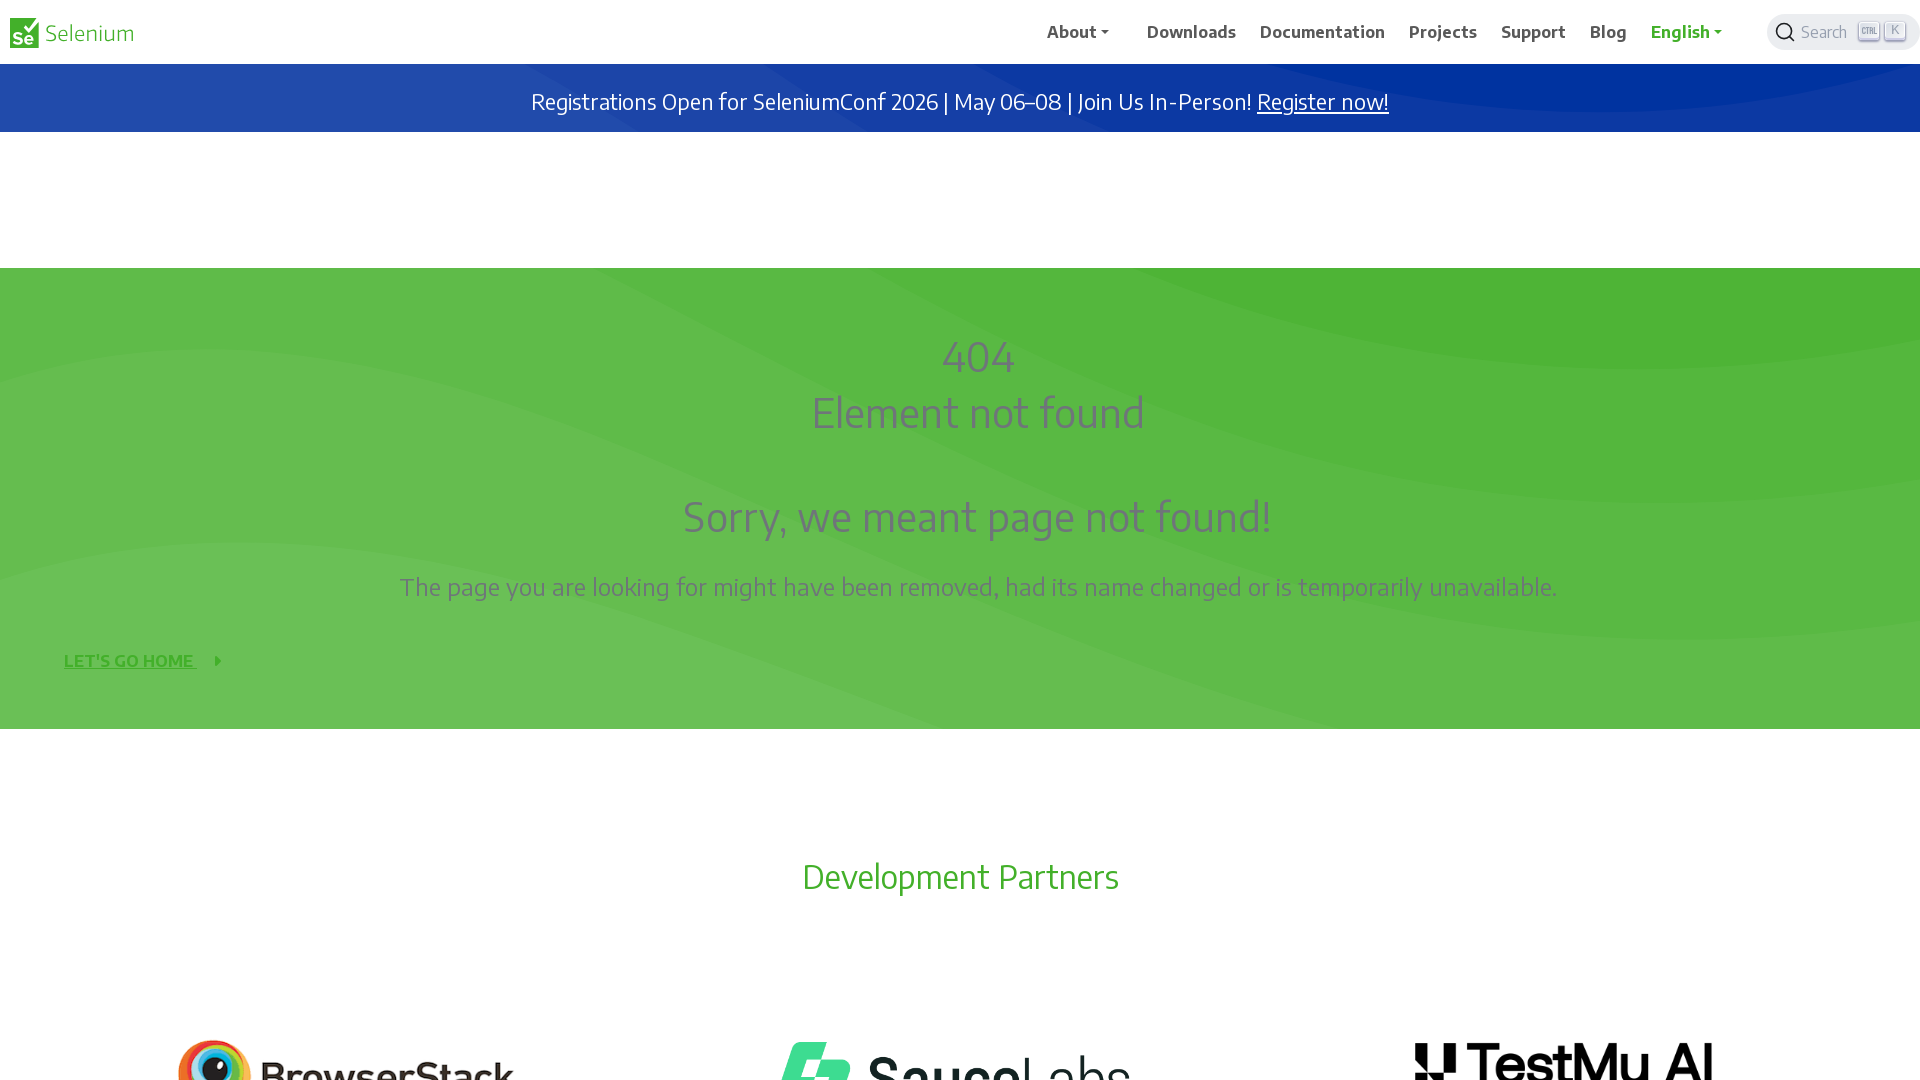

Waited for page to load (networkidle)
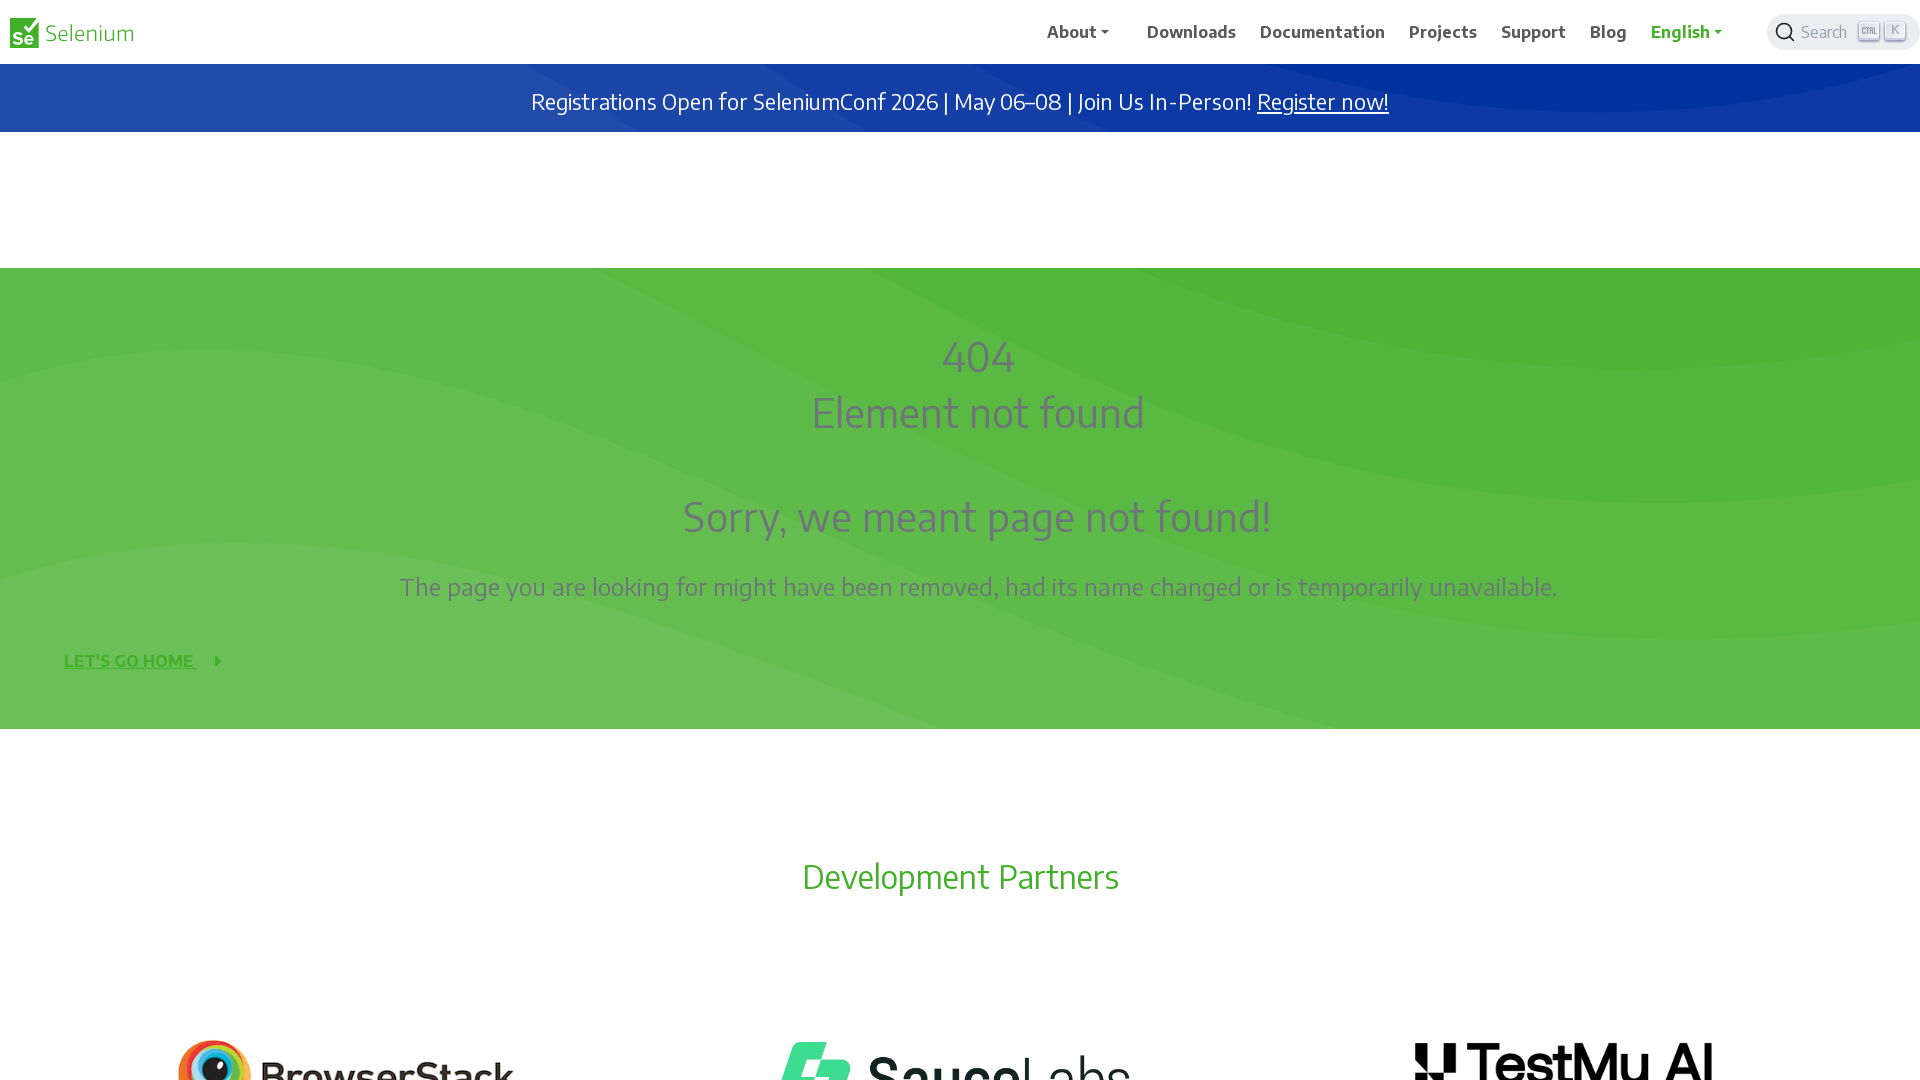

Located download link with bitly href
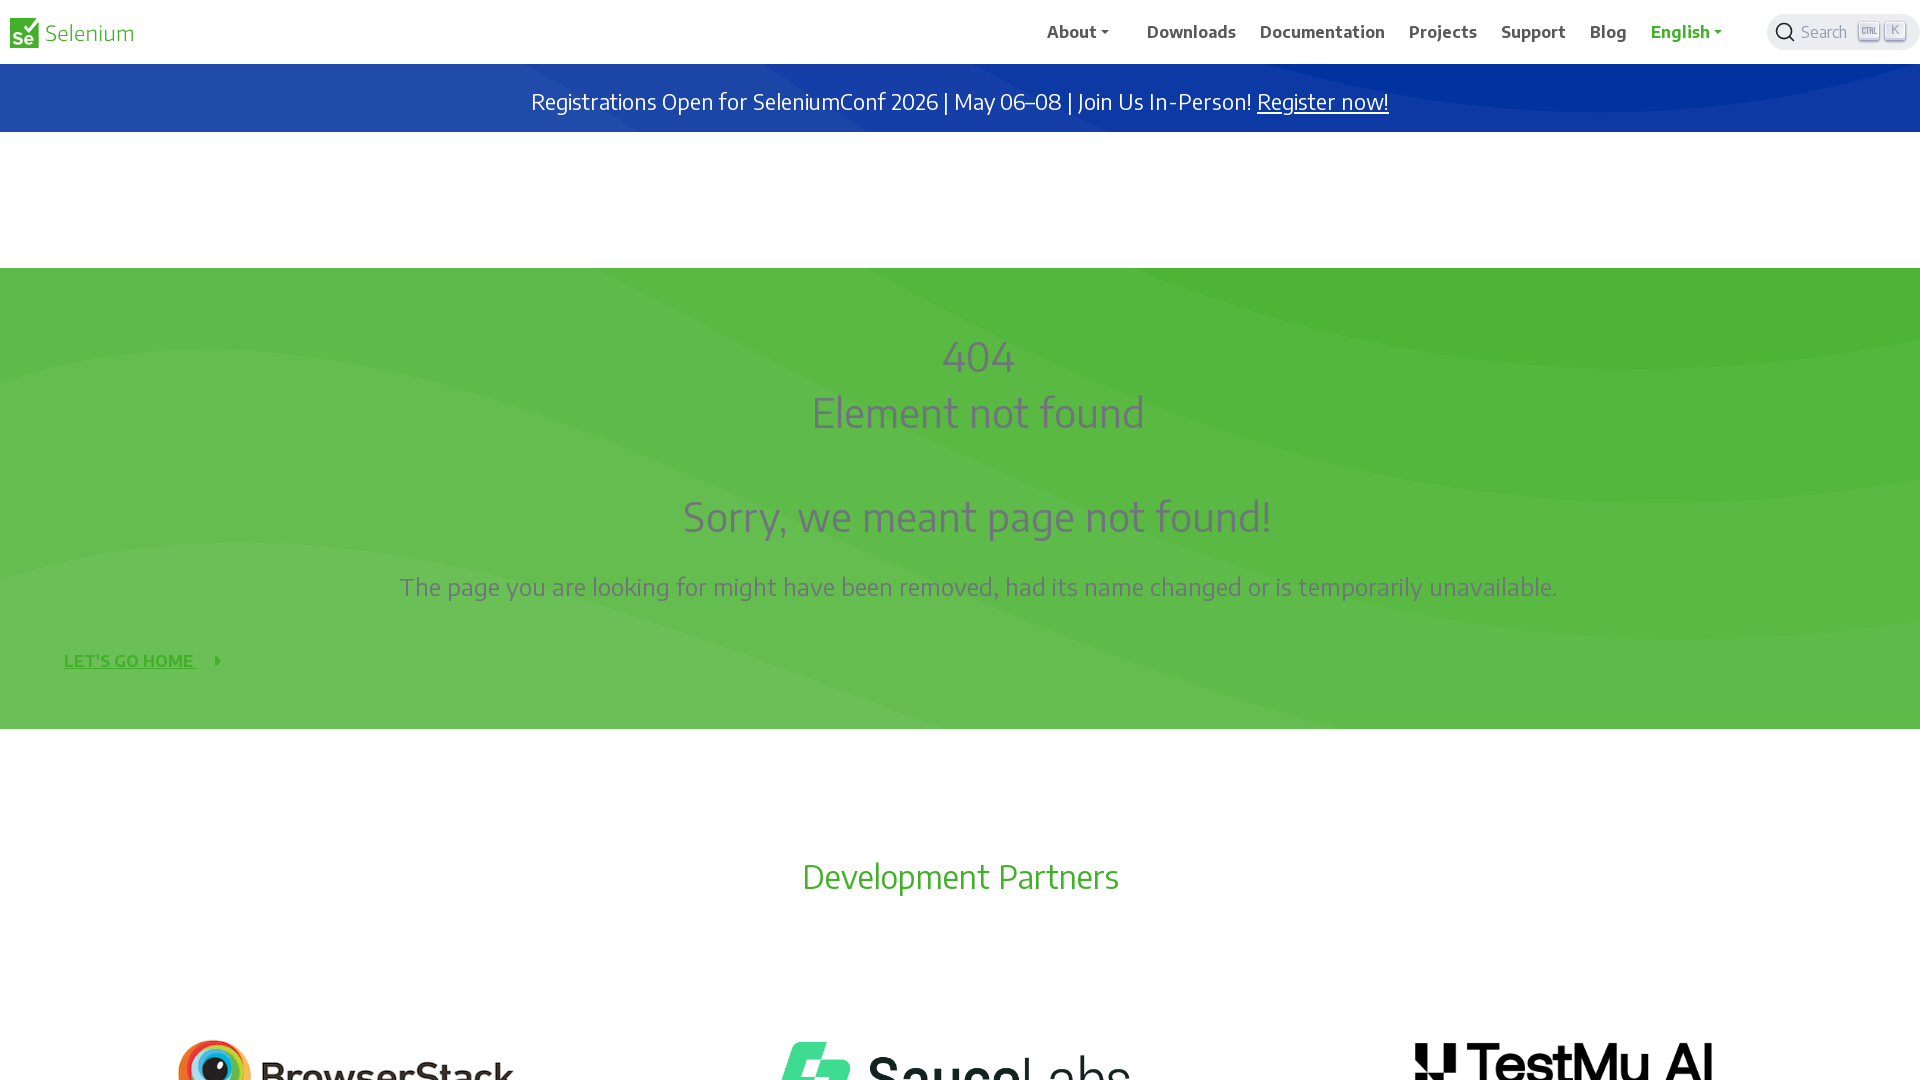

Clicked fallback Download link at (1192, 32) on a:has-text('Download')
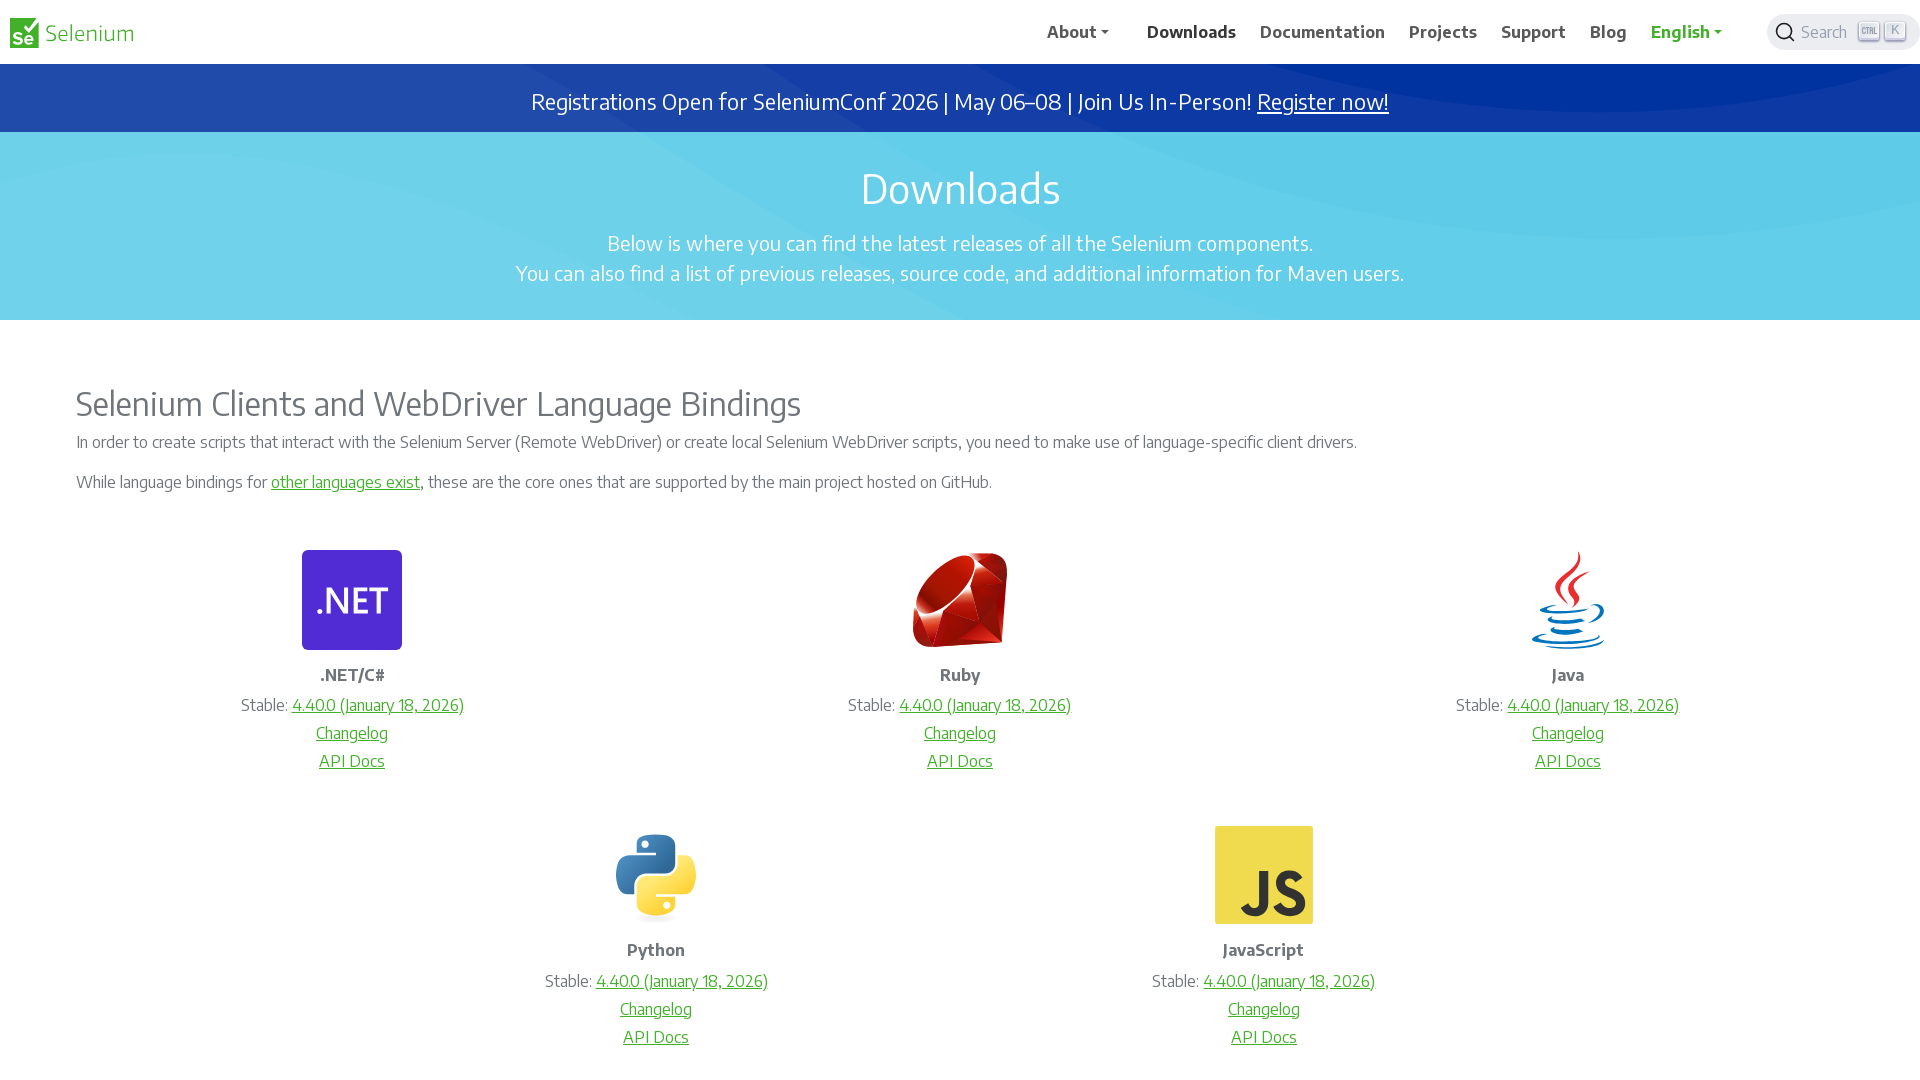

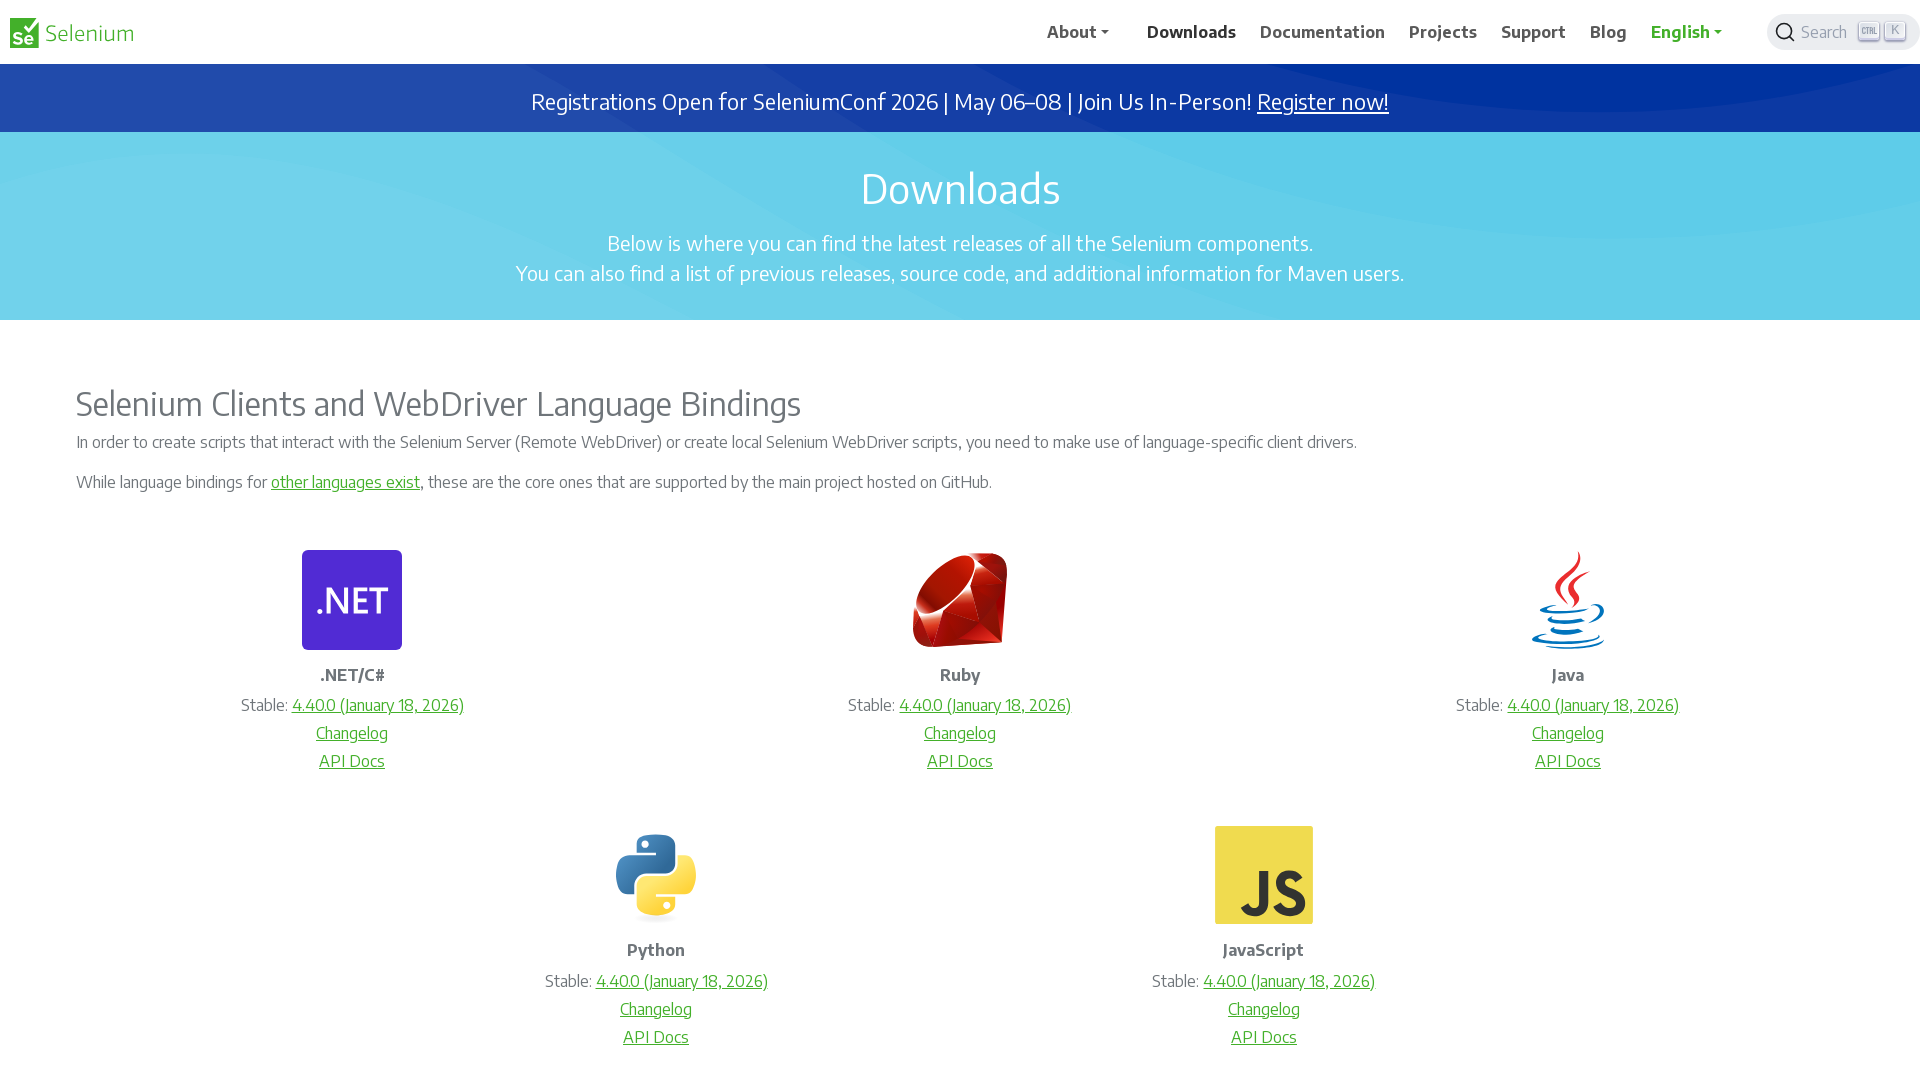